Tests drag and drop functionality by dragging an element to a target

Starting URL: https://bonigarcia.dev/selenium-webdriver-java/drag-and-drop.html

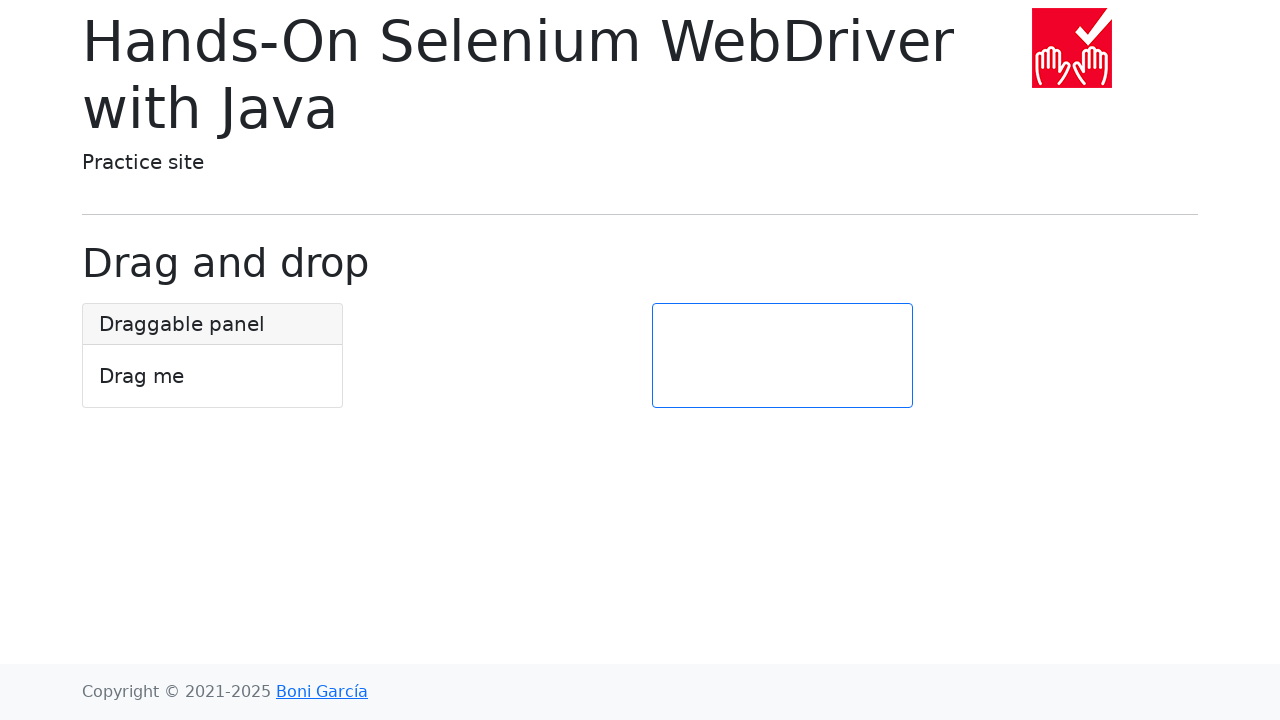

Navigated to drag and drop test page
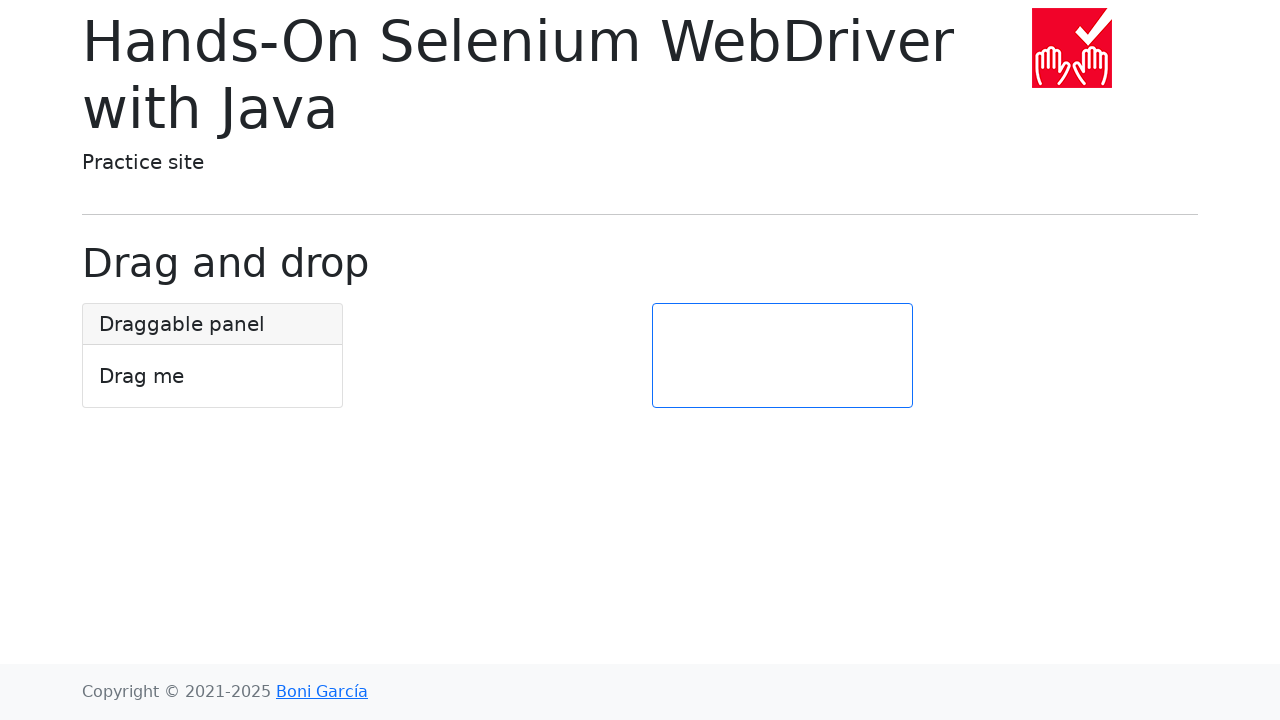

Located draggable element
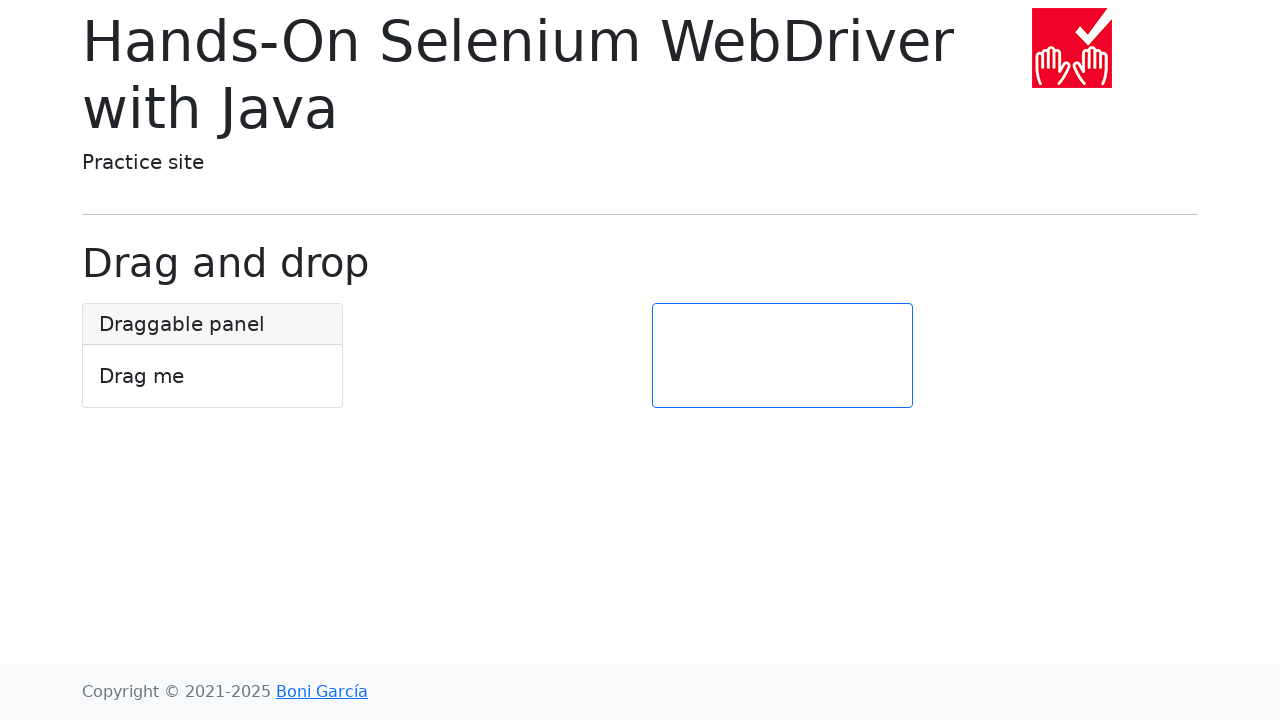

Located target element
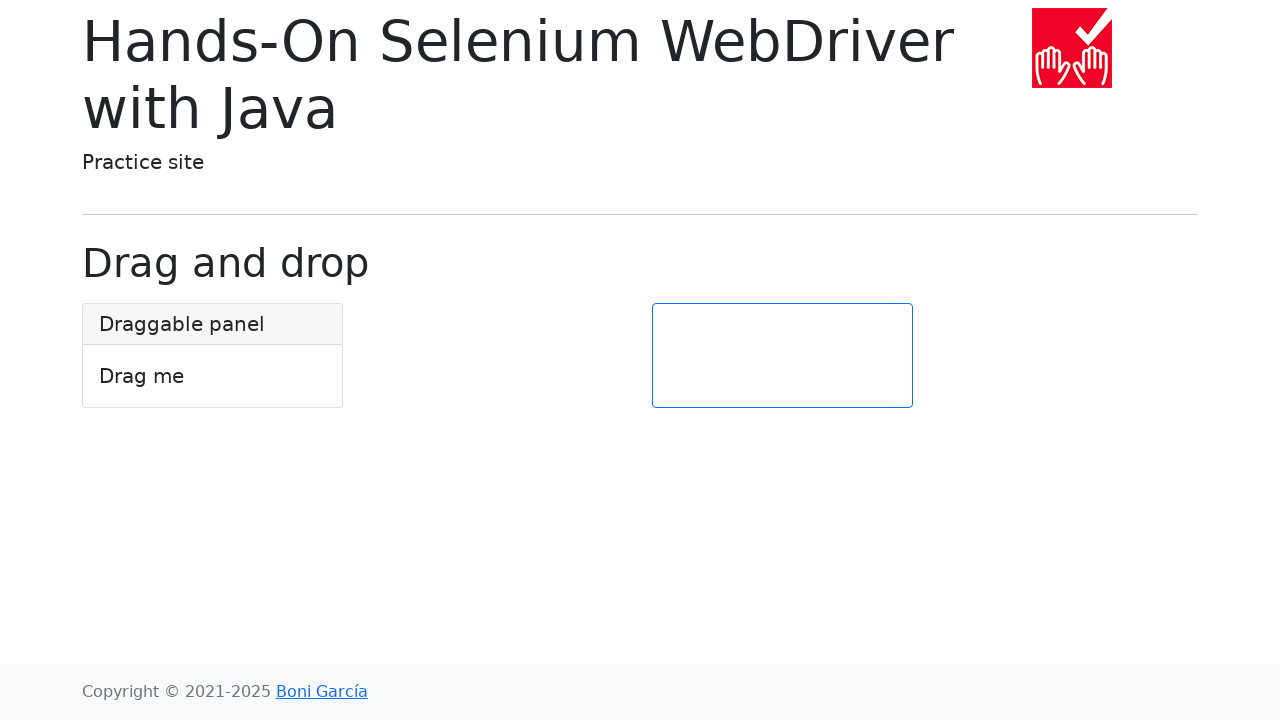

Dragged element to target location at (782, 356)
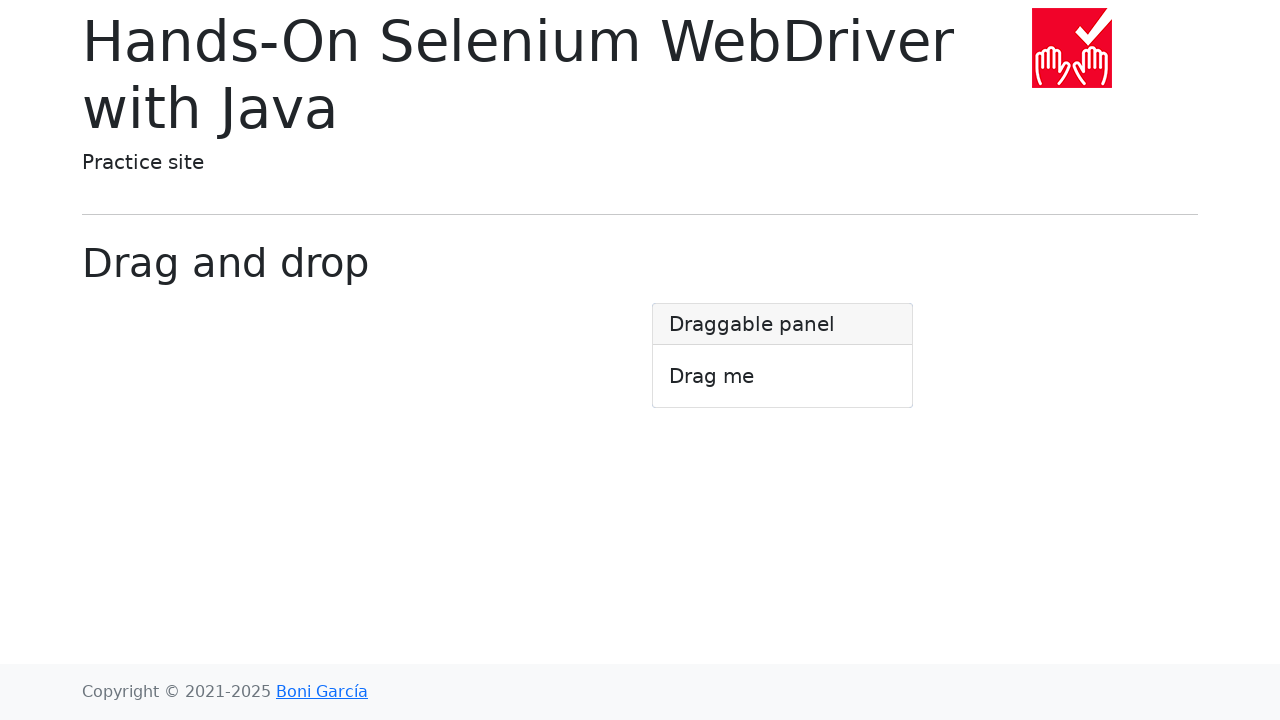

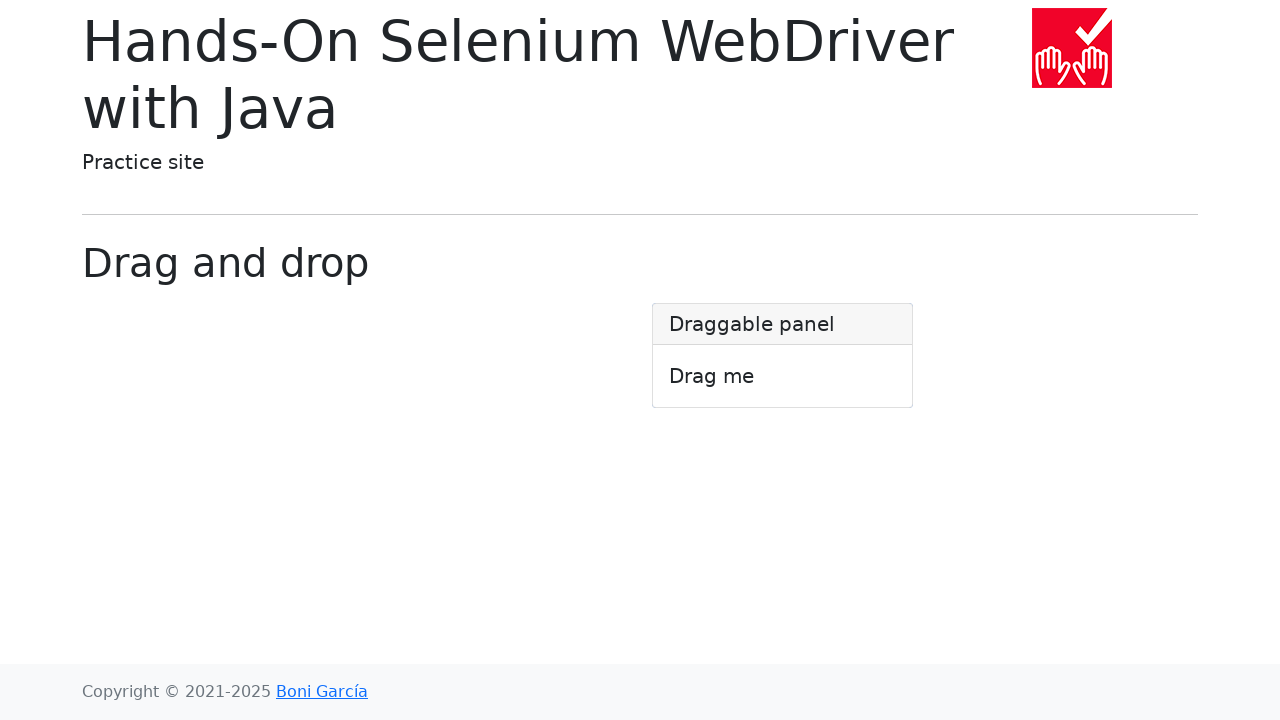